Tests file upload functionality by selecting a file and submitting the upload form, then verifying the success message is displayed.

Starting URL: https://the-internet.herokuapp.com/upload

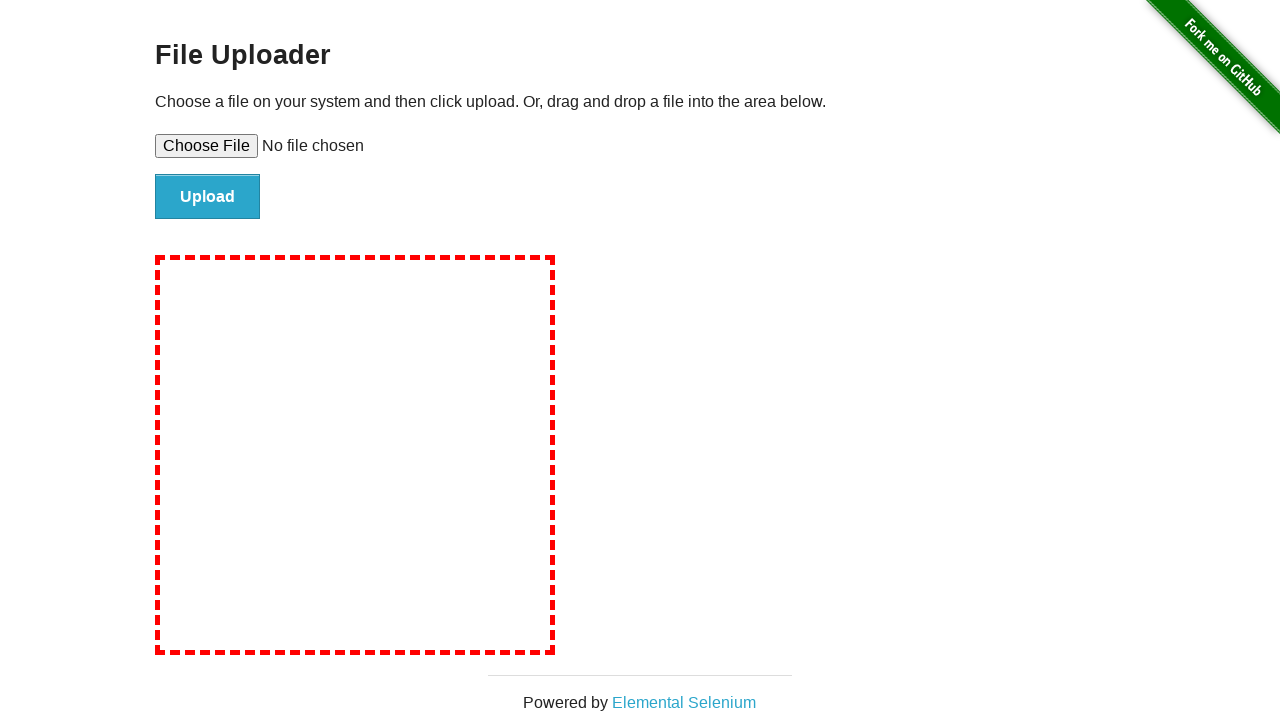

Created temporary test file for upload
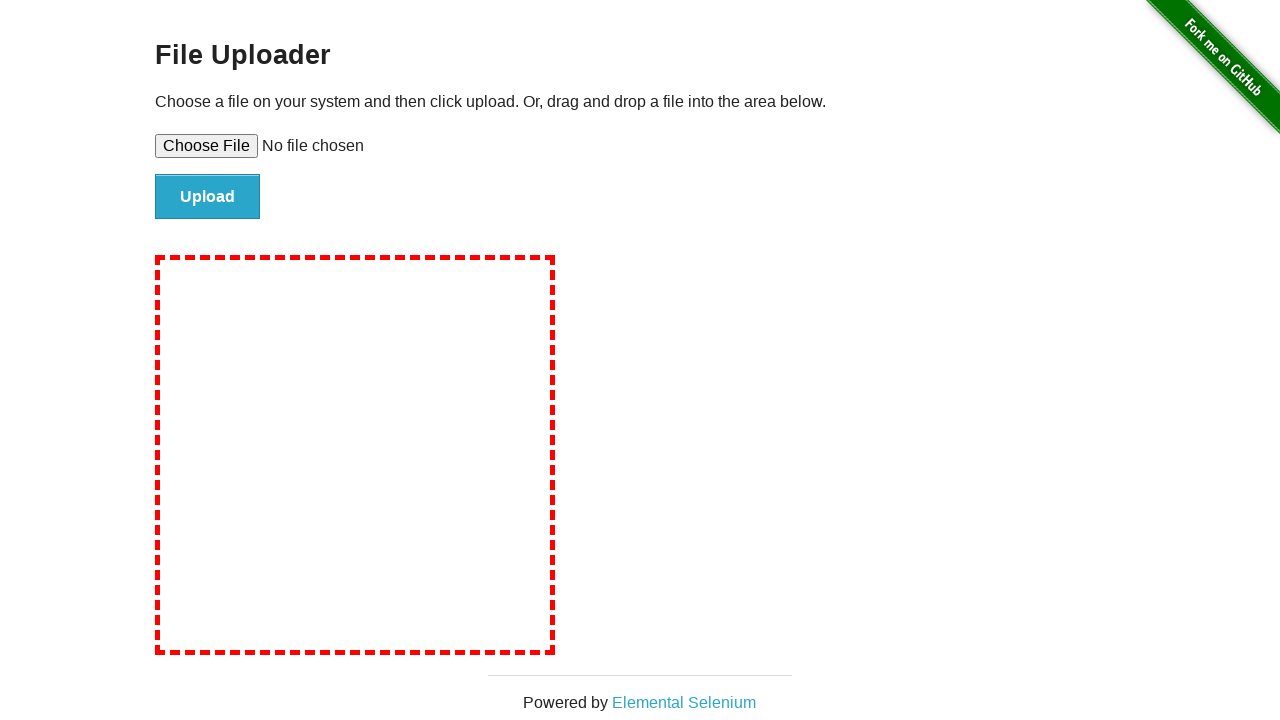

Selected test file in file upload input
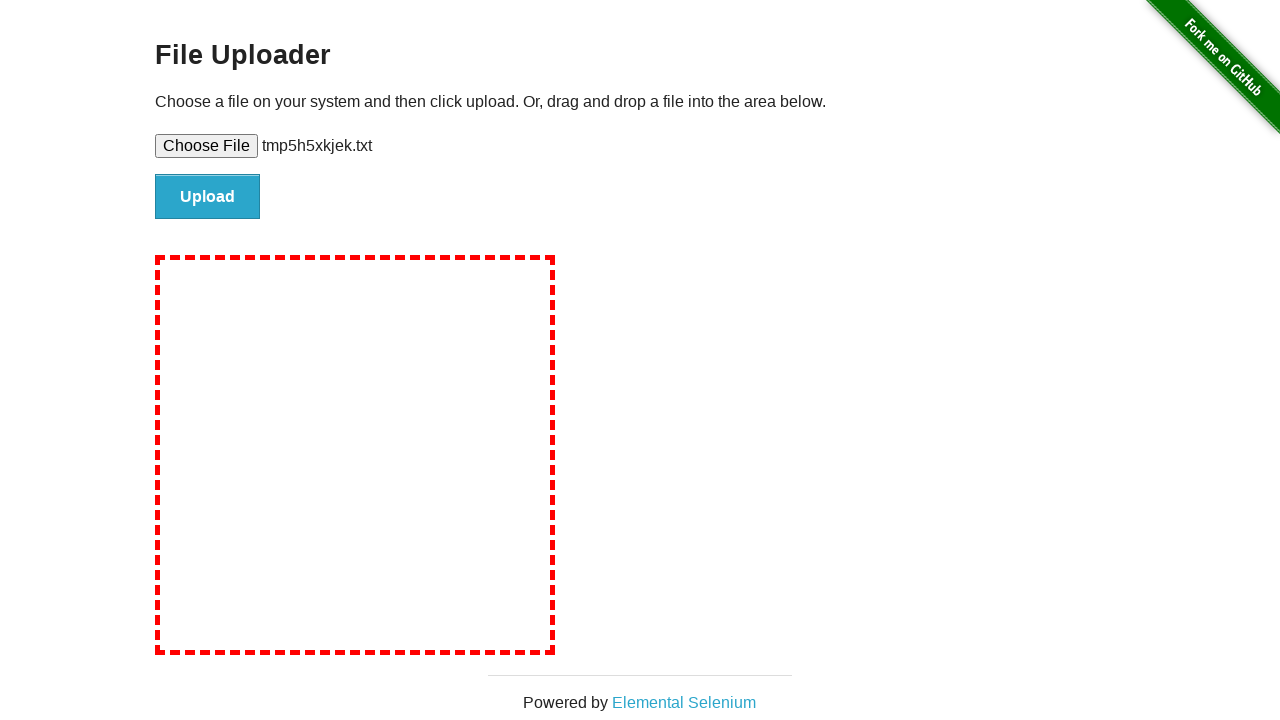

Clicked file upload submit button at (208, 197) on #file-submit
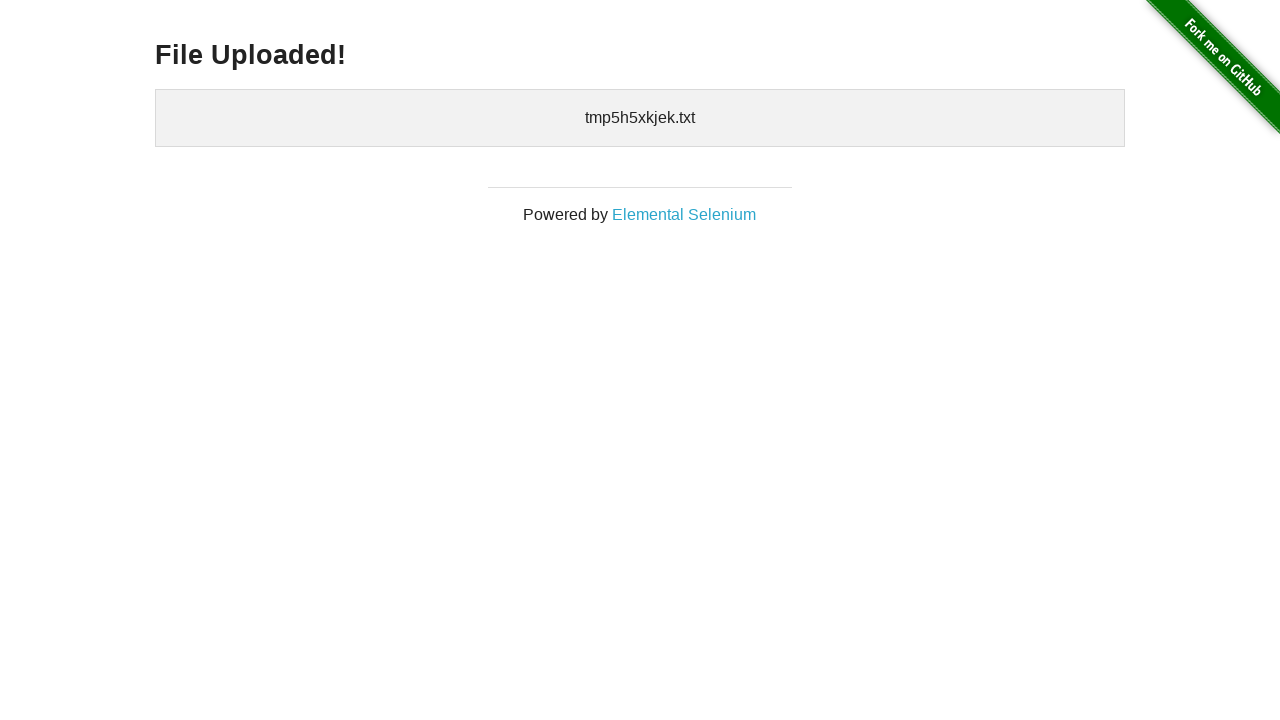

File upload success message appeared
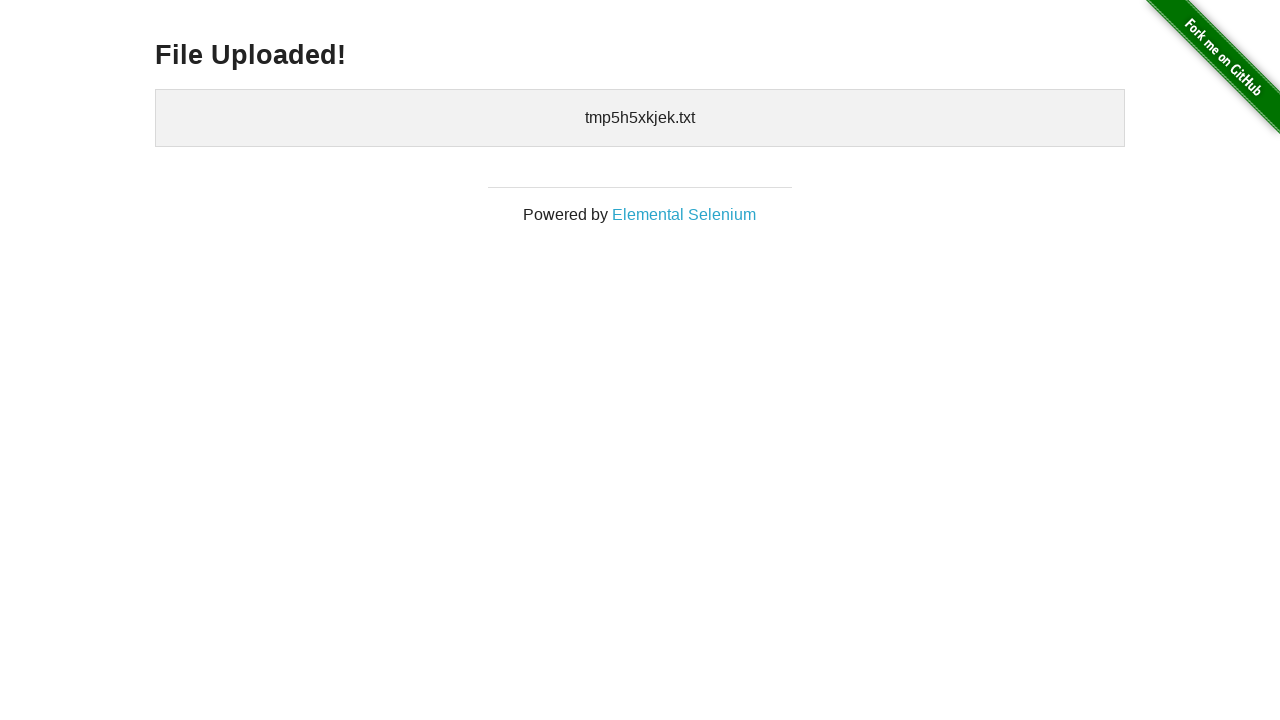

Cleaned up temporary test file
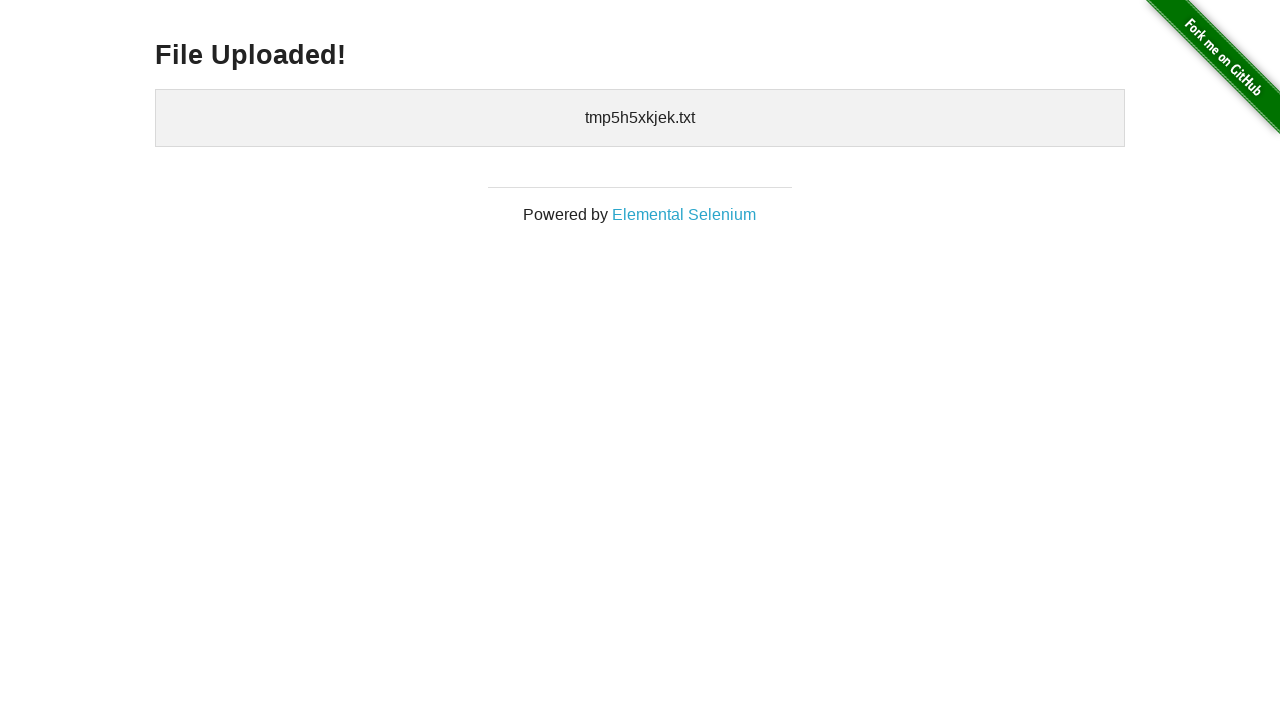

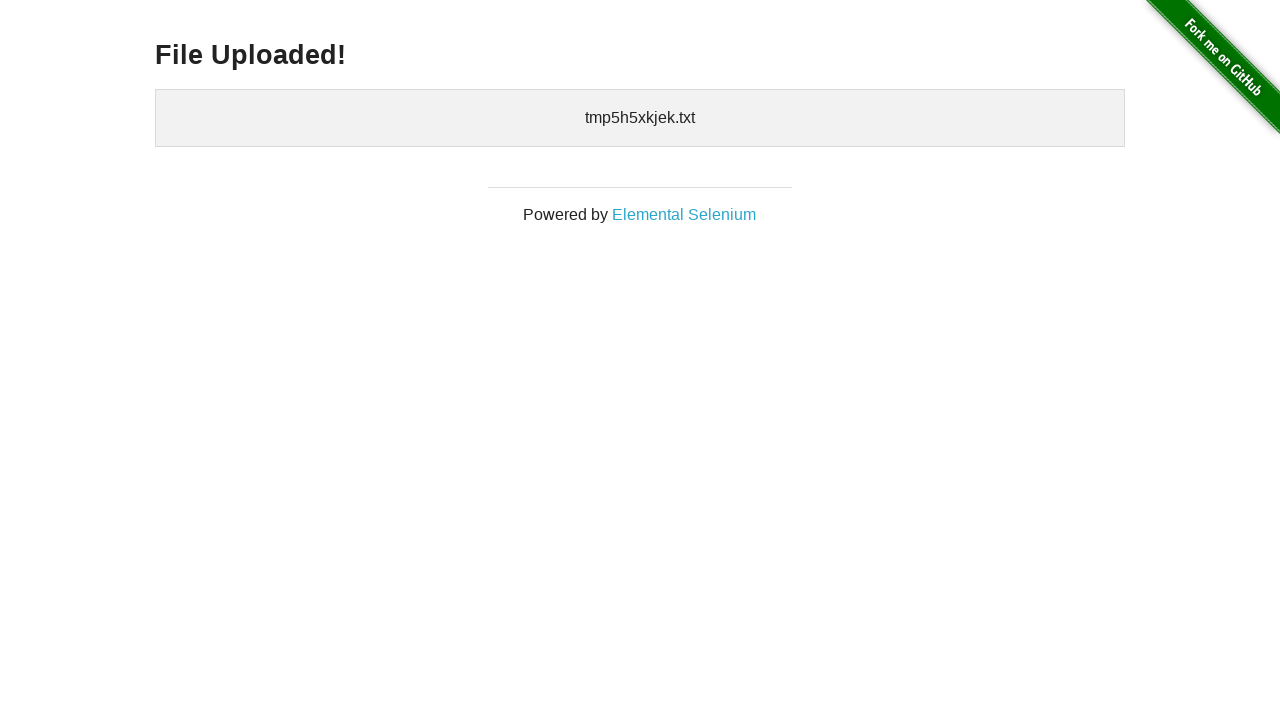